Opens the Forest Technologies homepage and verifies the homepage title

Starting URL: https://theforest.ai

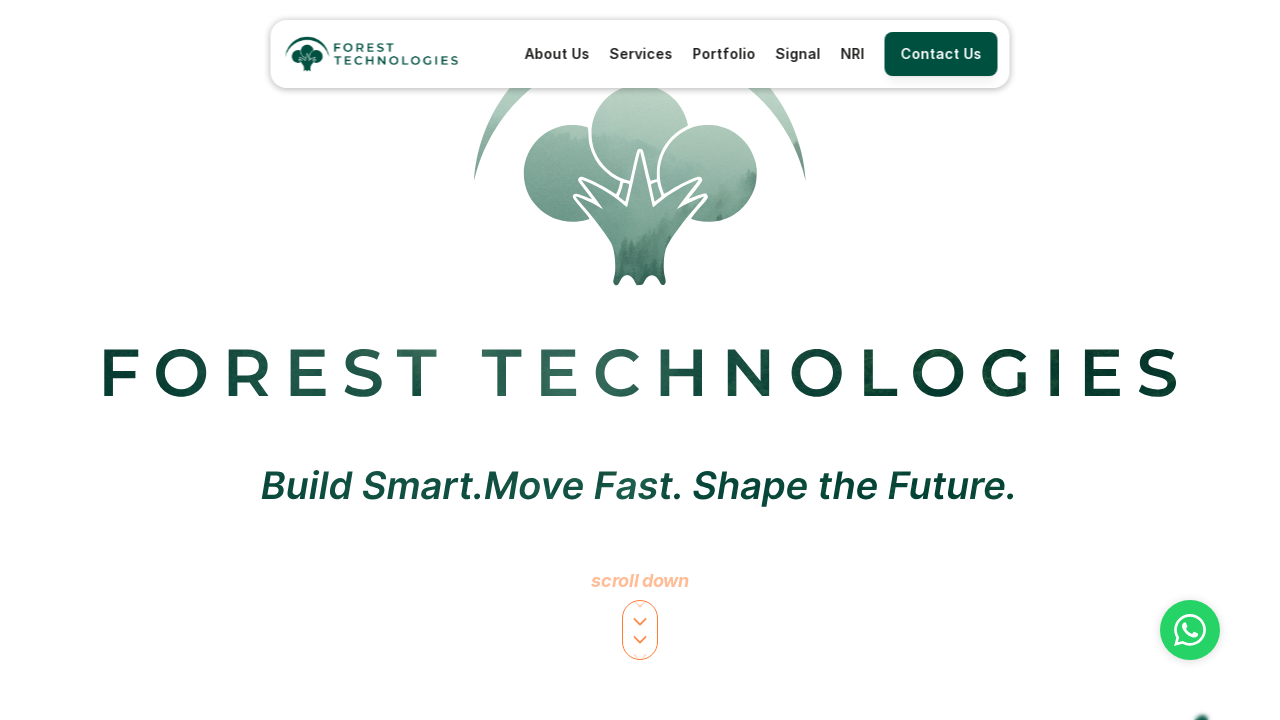

Waited for Forest Technologies homepage to fully load (domcontentloaded)
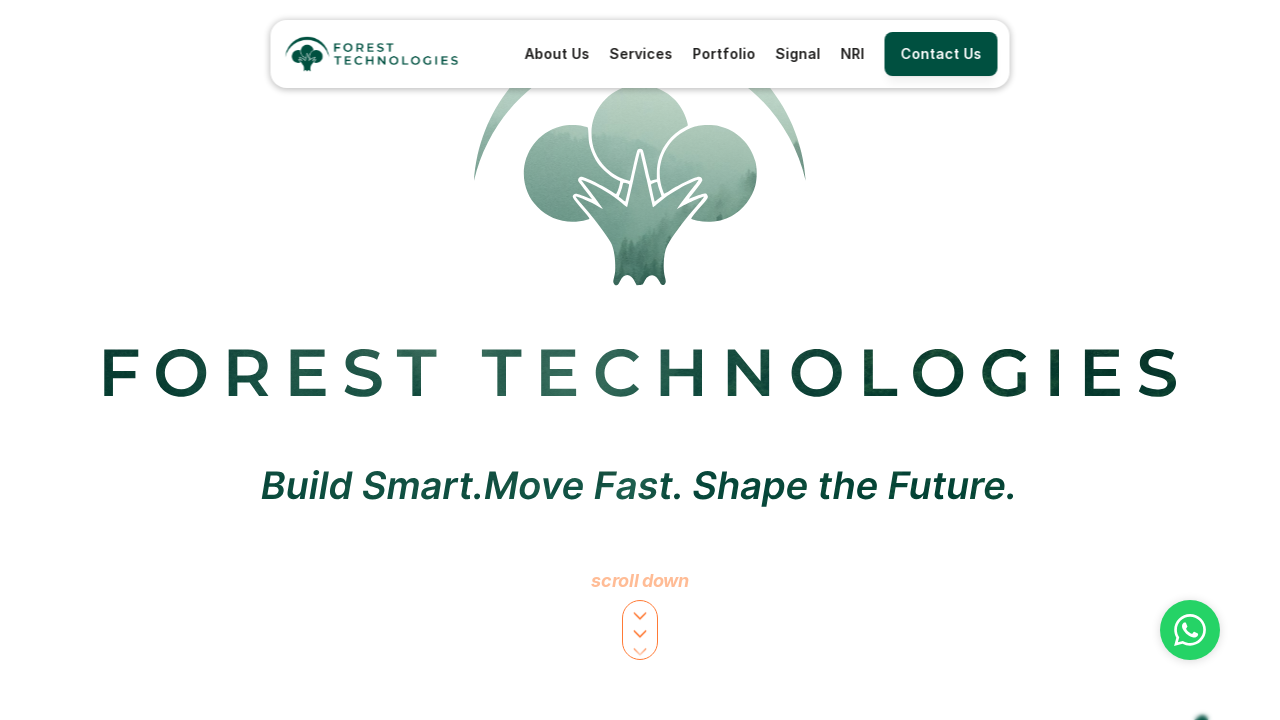

Retrieved page title
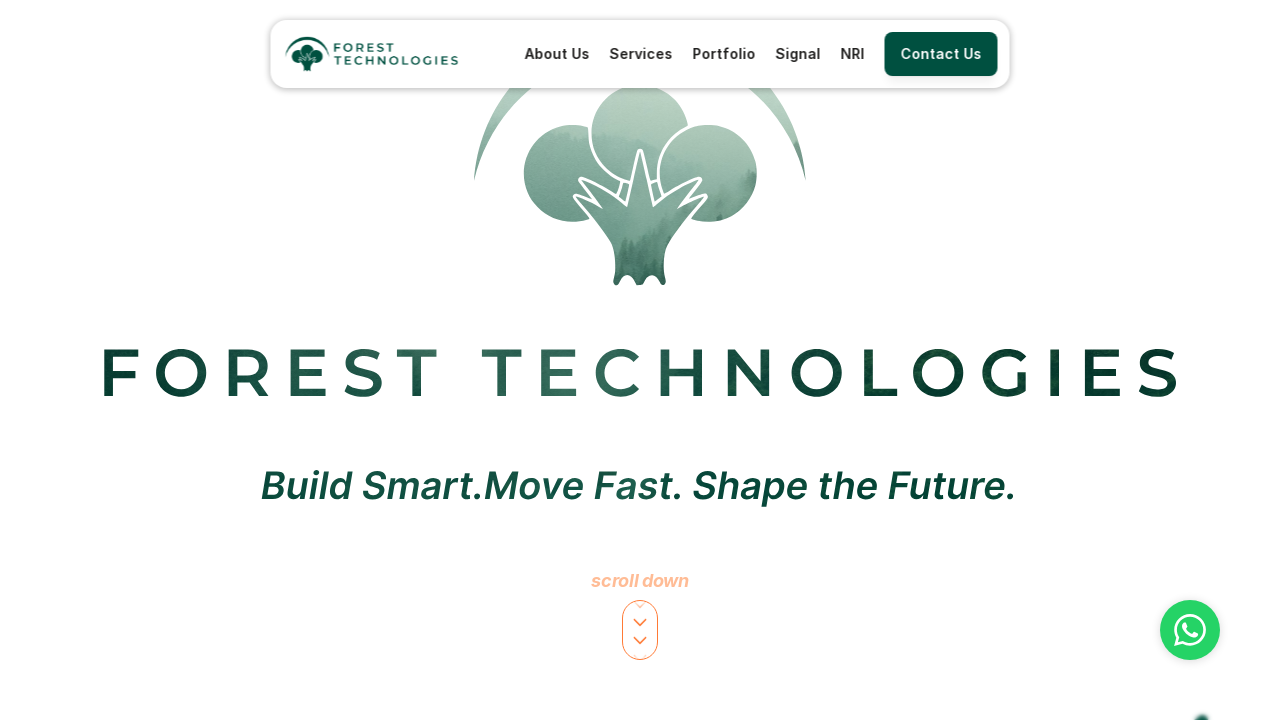

Verified homepage title is present and not empty
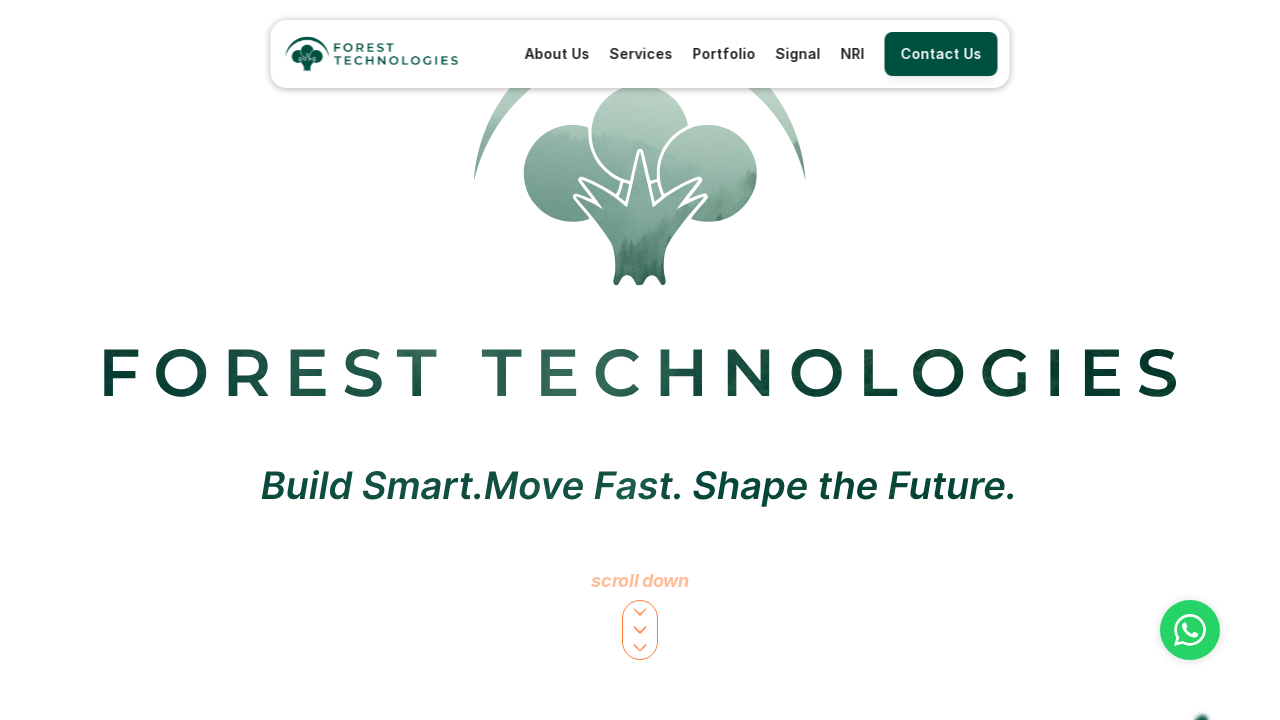

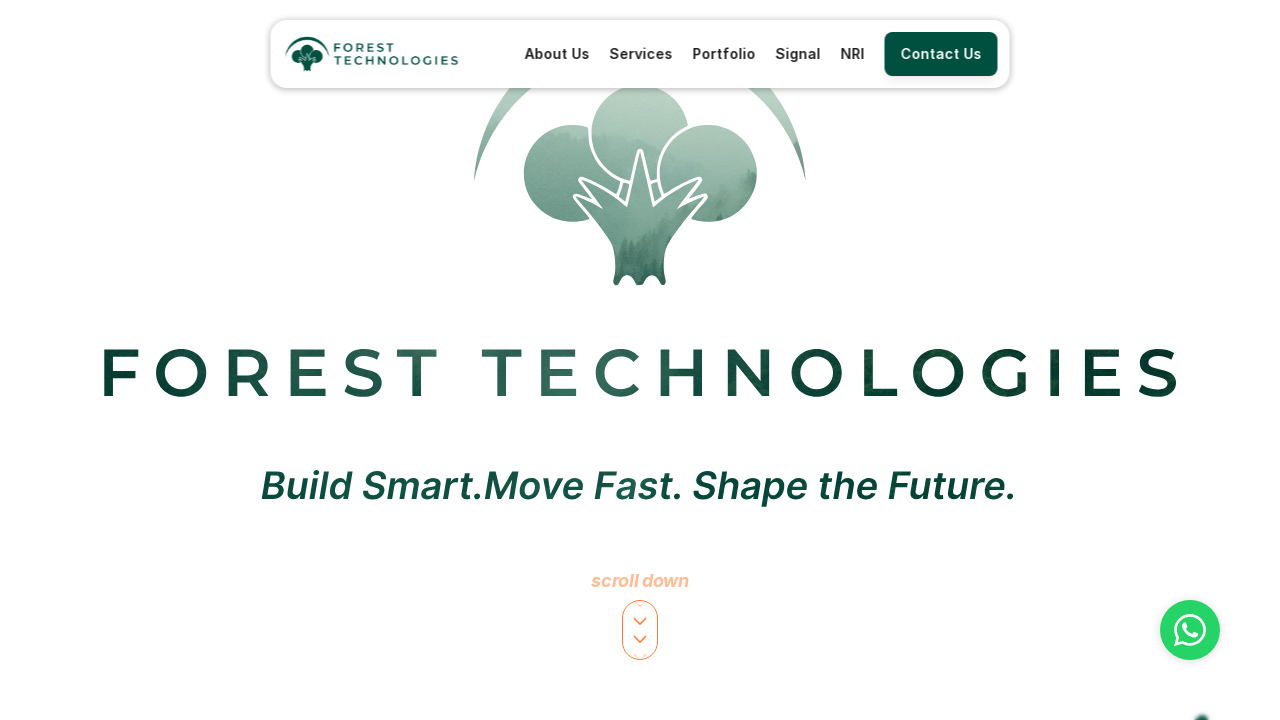